Tests a calculator demo by entering two numbers and verifying the result displays correctly

Starting URL: https://juliemr.github.io/protractor-demo/

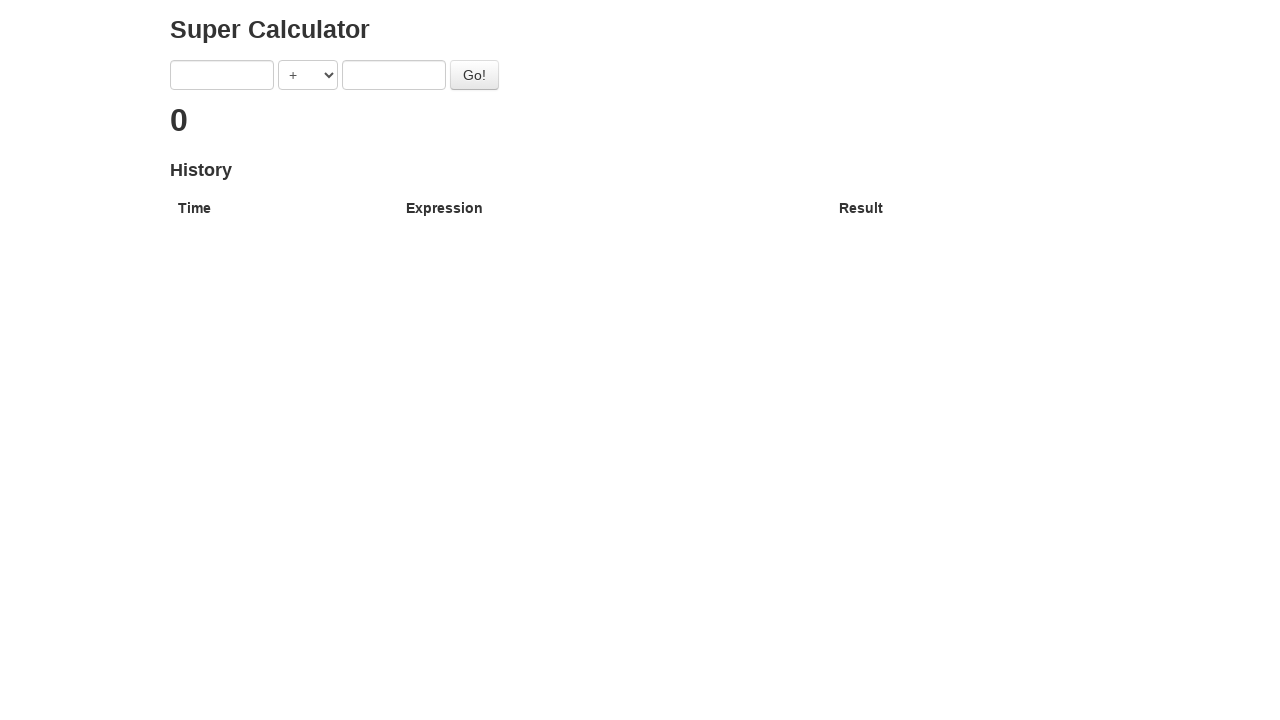

Entered first number '5' into calculator on input[ng-model='first']
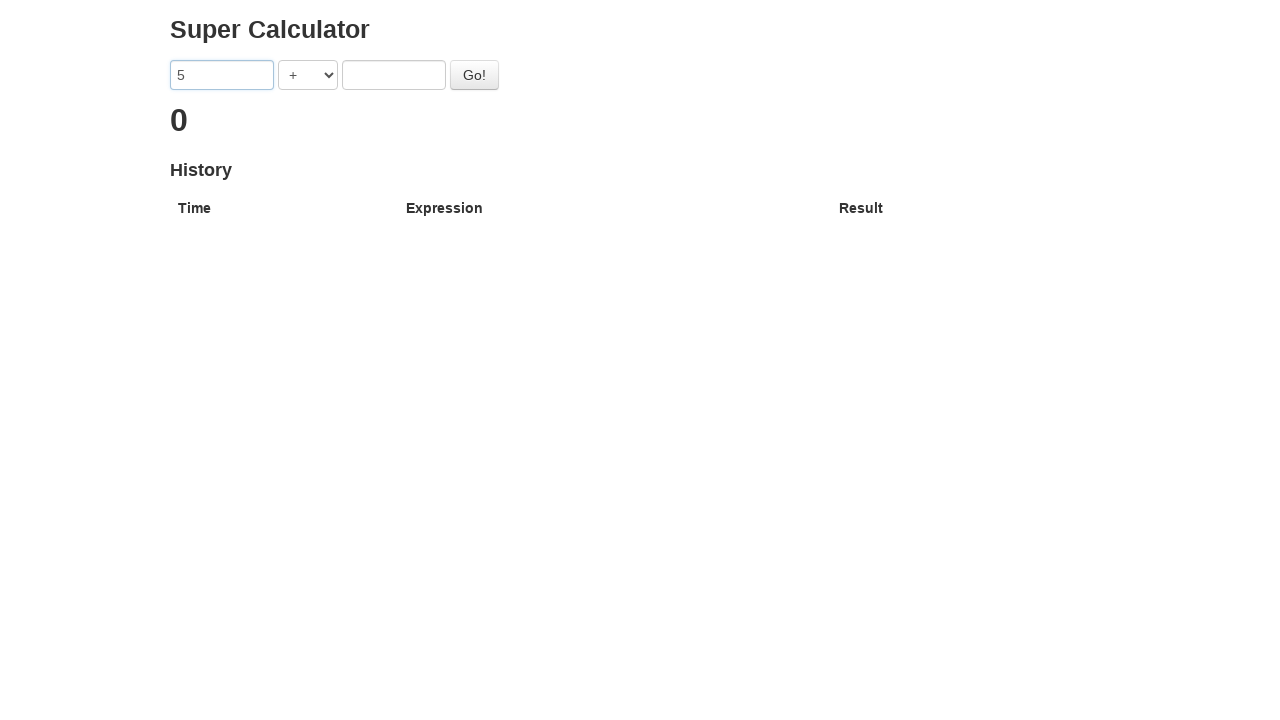

Entered second number '5' into calculator on input[ng-model='second']
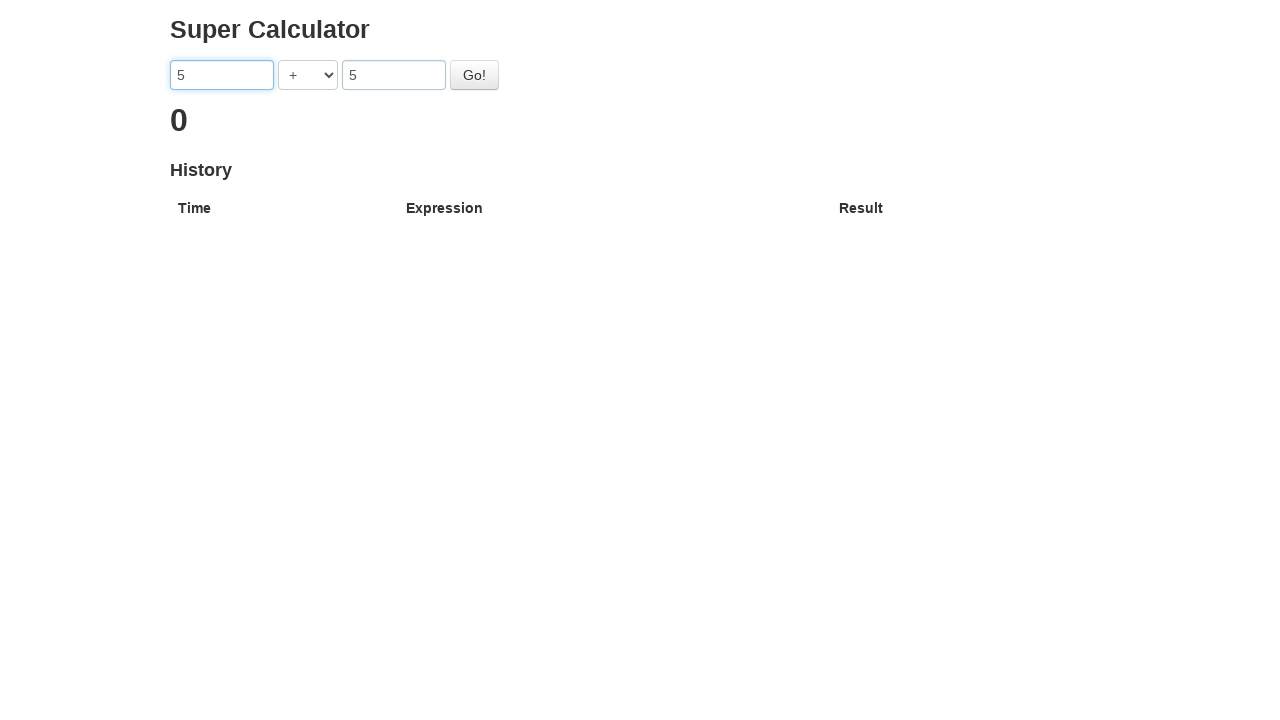

Clicked calculate button at (474, 75) on #gobutton
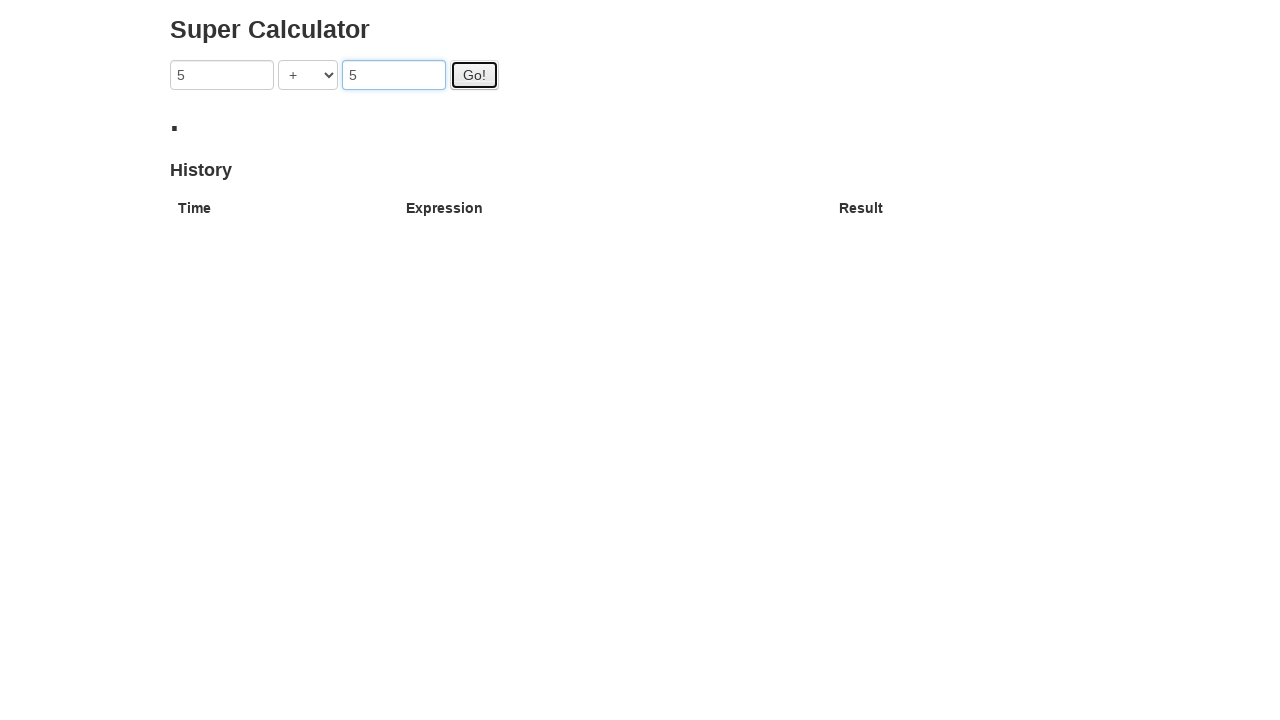

Verified calculation result displays '10' (5 + 5)
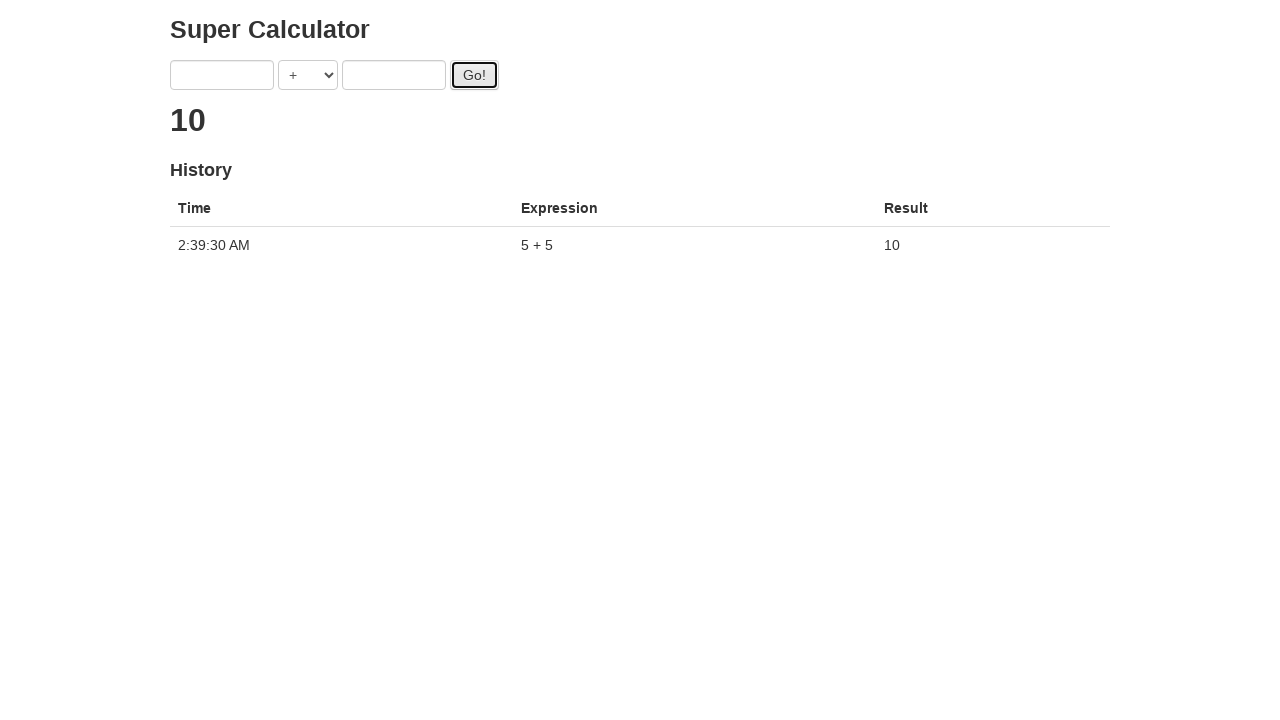

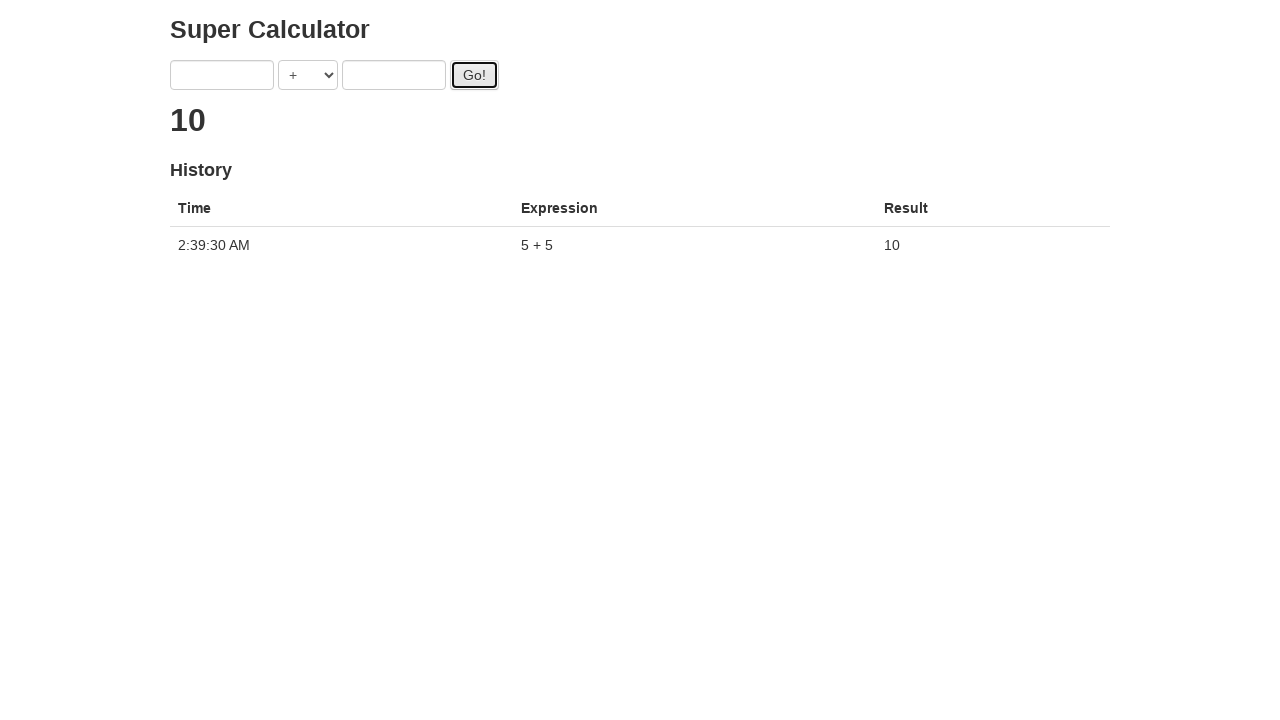